Navigates to a demo application, clicks on the Web Table section, and interacts with table elements to verify table content is displayed

Starting URL: https://demoapps.qspiders.com/ui/alert?sublist=0

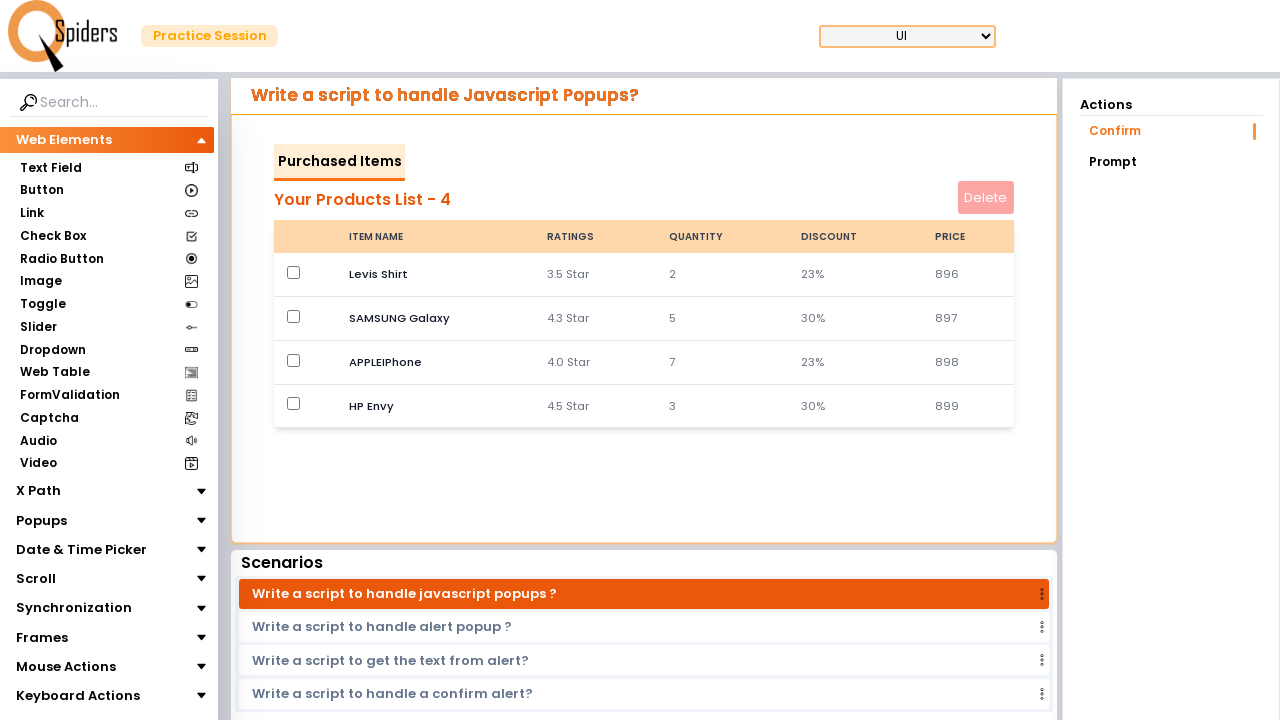

Navigated to demo application URL
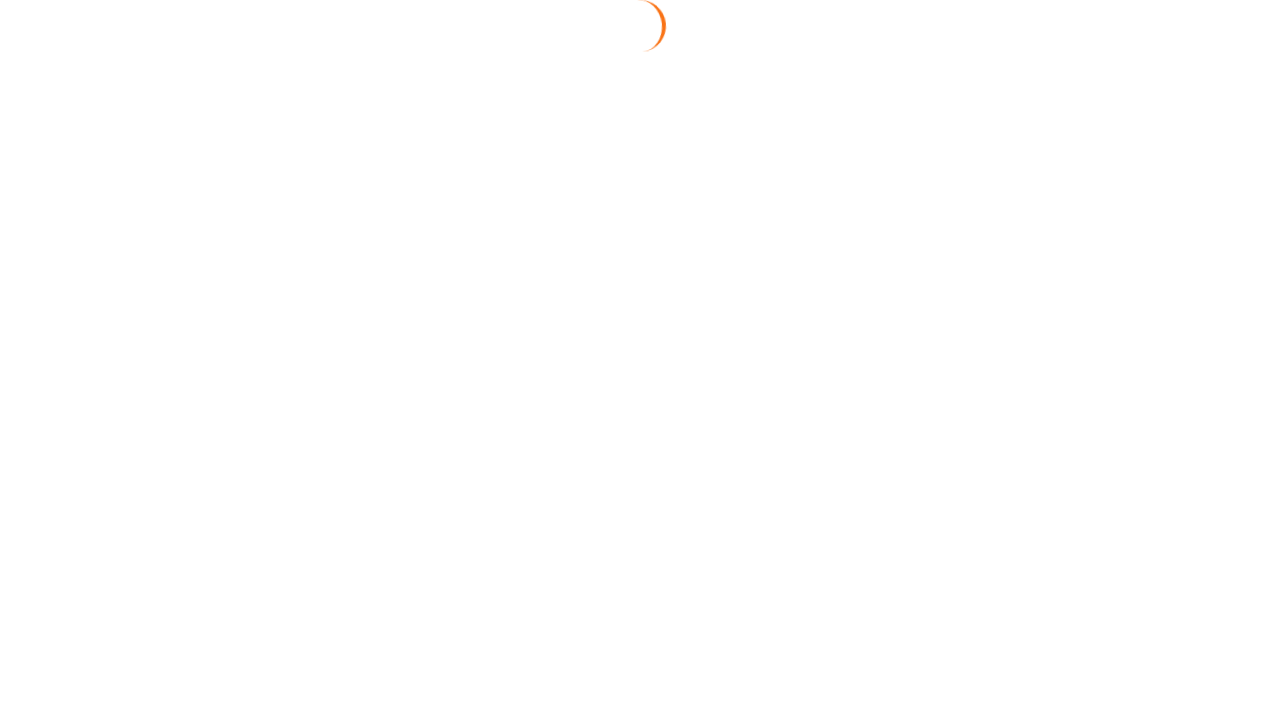

Clicked on Web Table section at (48, 373) on xpath=//section[text()='Web Table']
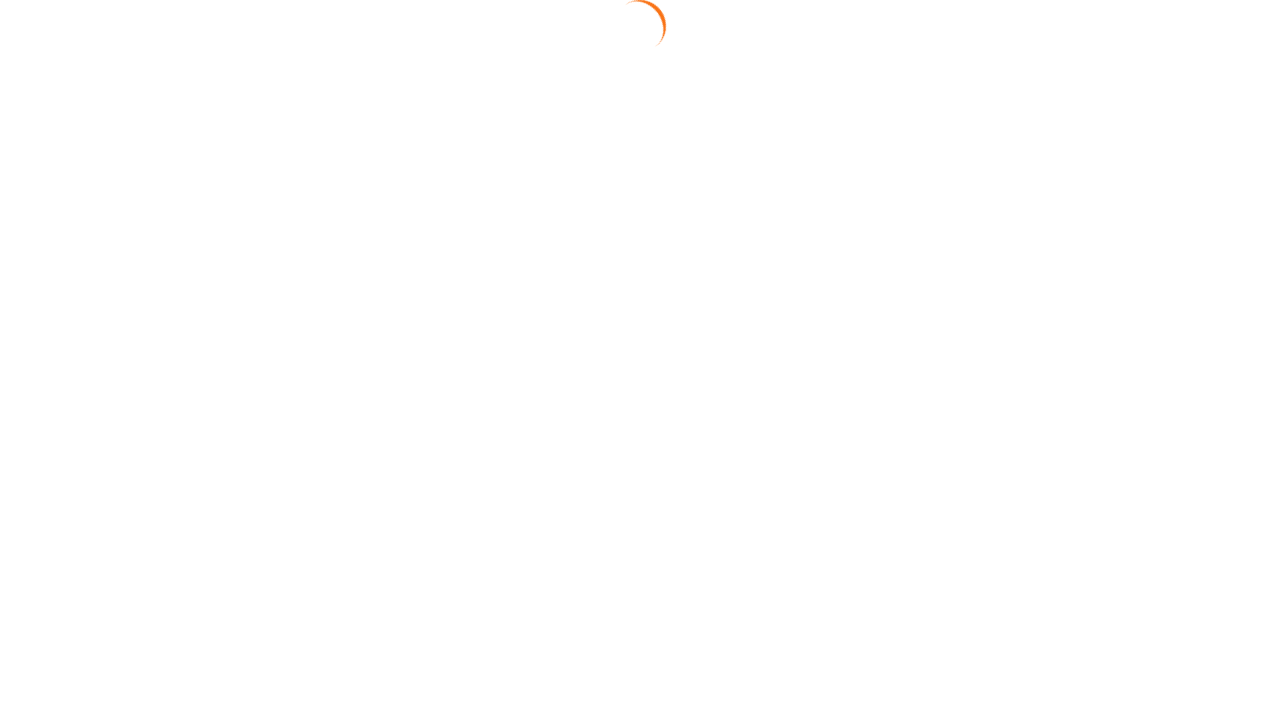

Web Table loaded with Levis Shirt column visible
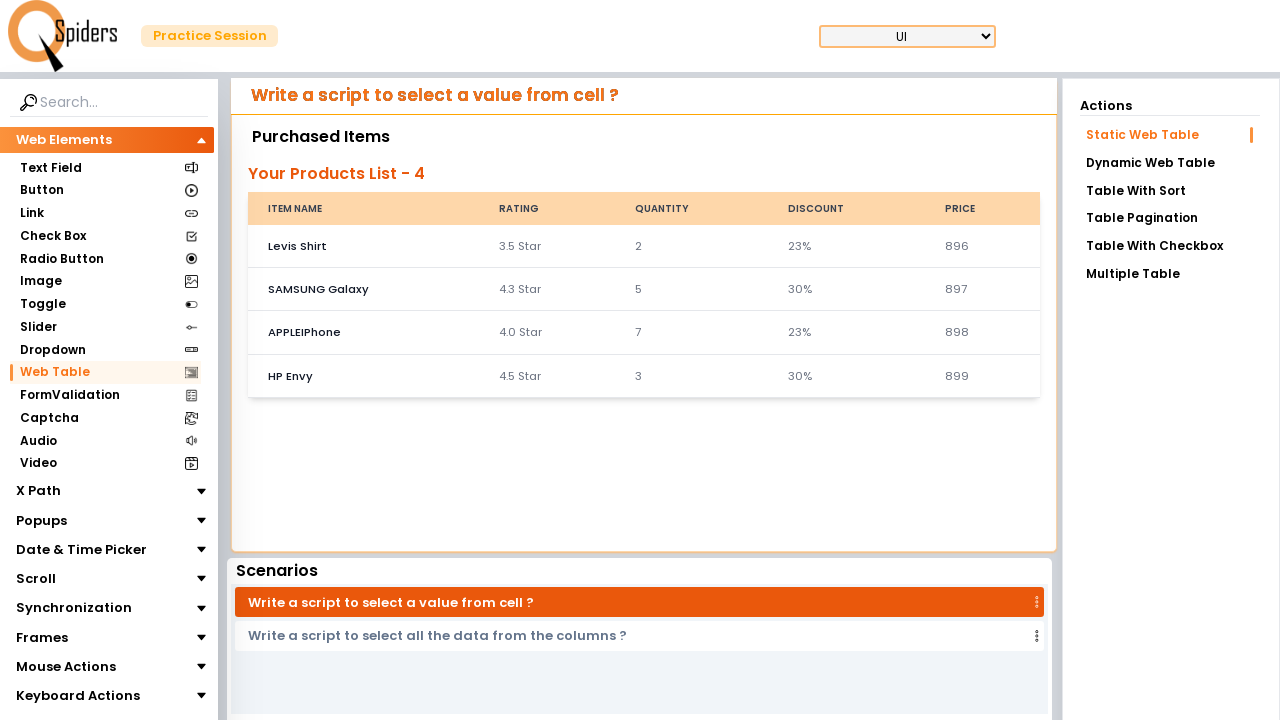

Retrieved text content from Levis Shirt table header: Levis Shirt
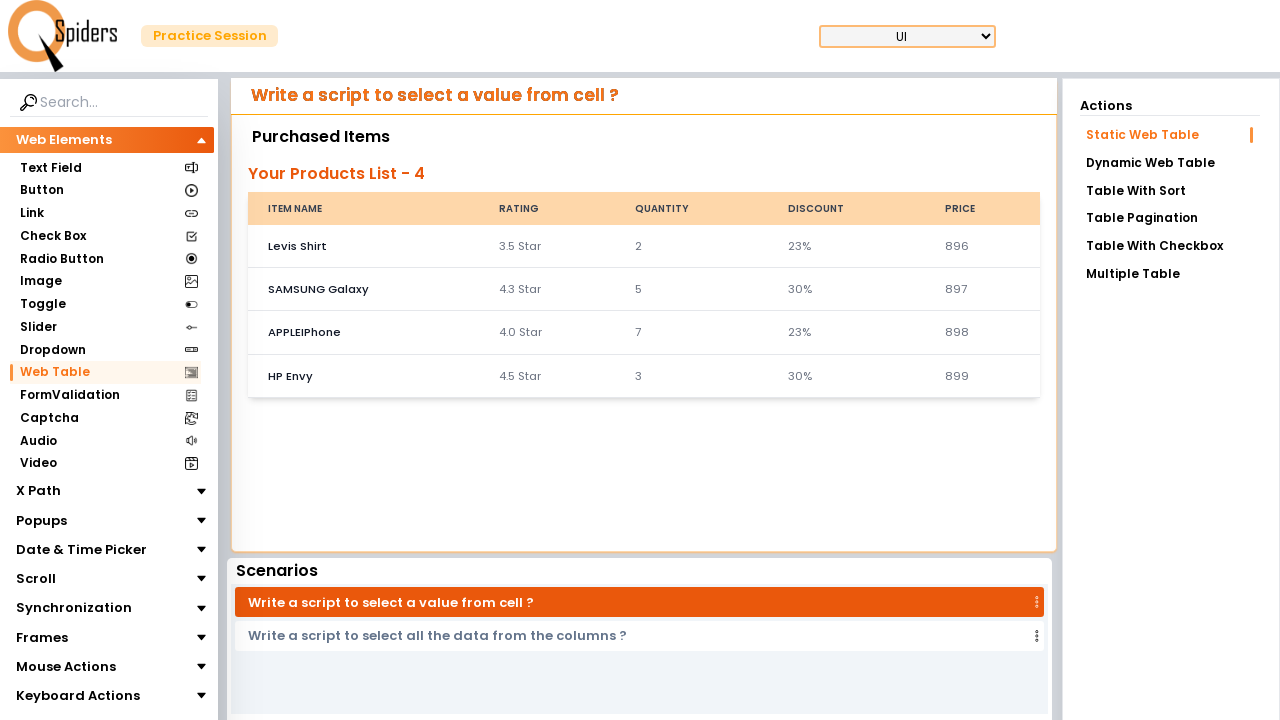

Located all table rows: 5 rows found
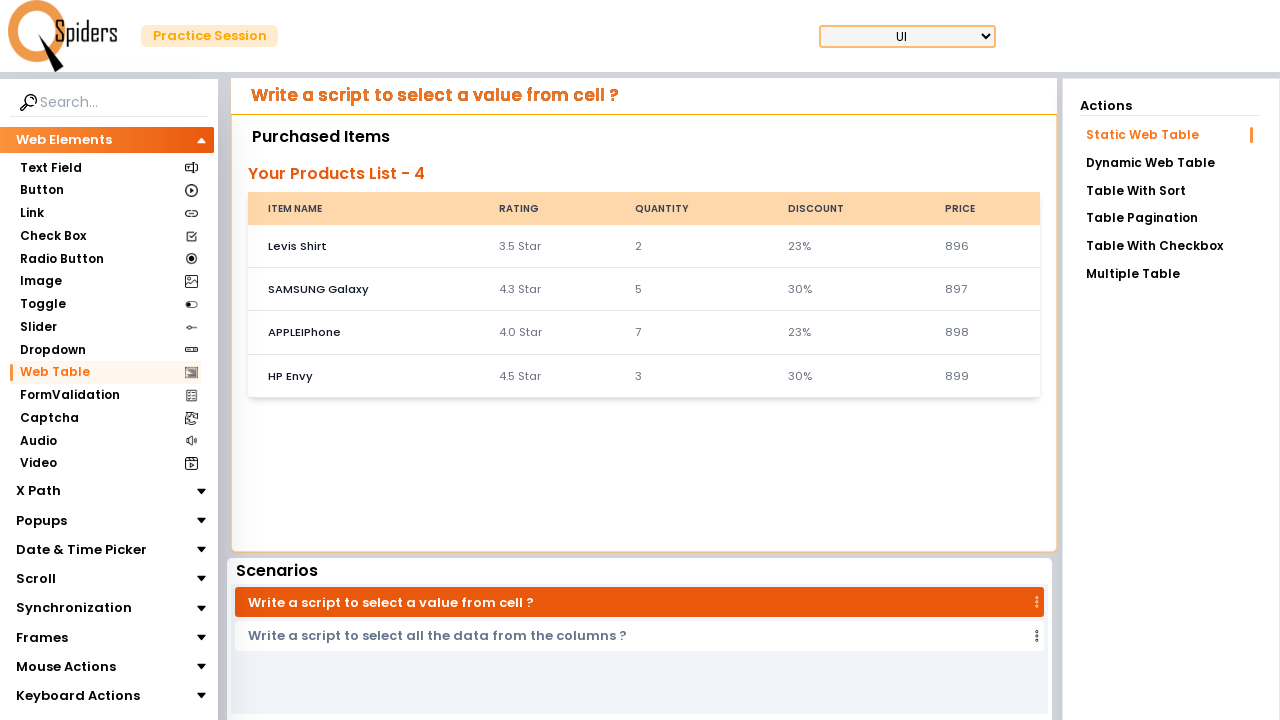

Retrieved text content from table row: Item nameRatingQuantityDiscountPrice
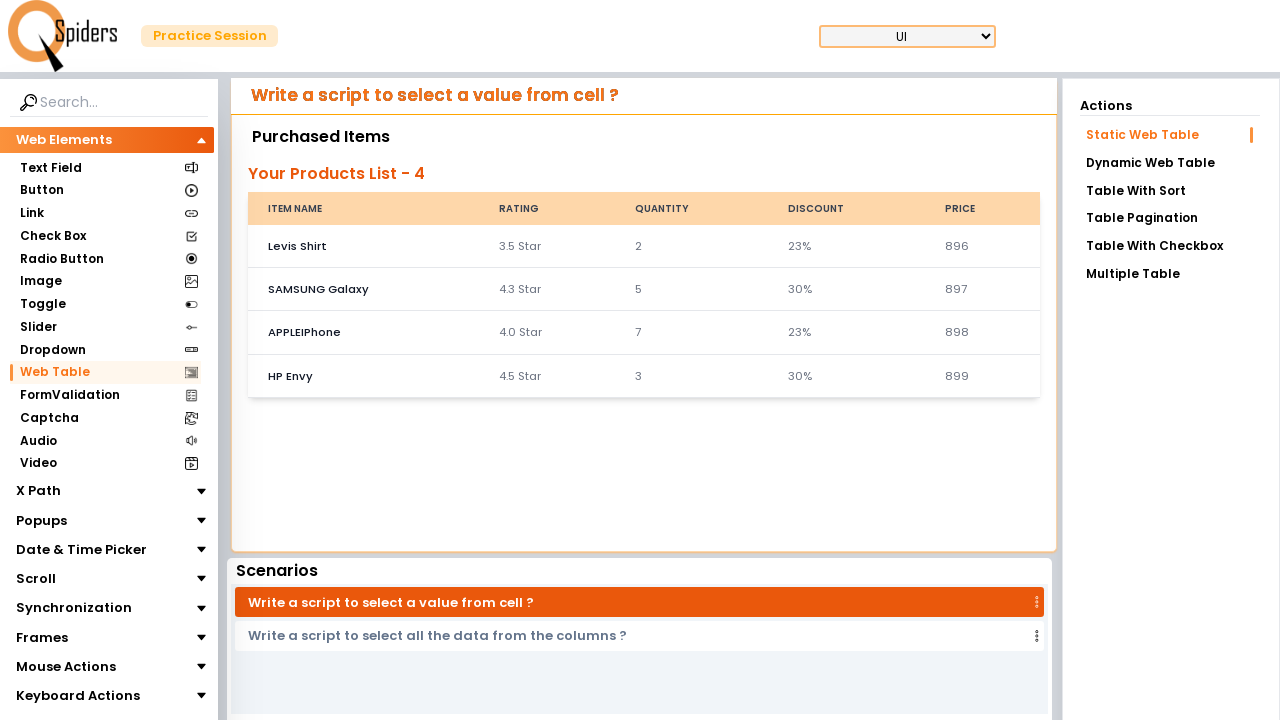

Retrieved text content from table row: Levis Shirt3.5 Star223%896
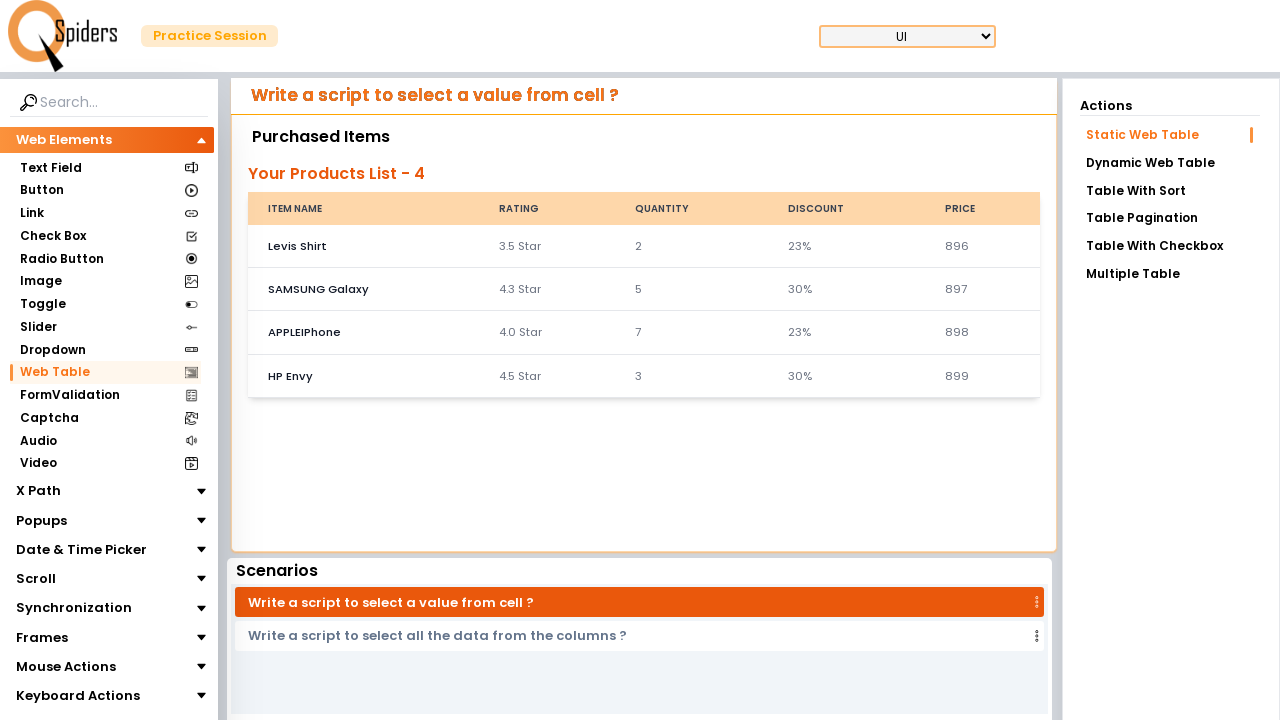

Retrieved text content from table row: SAMSUNG Galaxy4.3 Star530%897
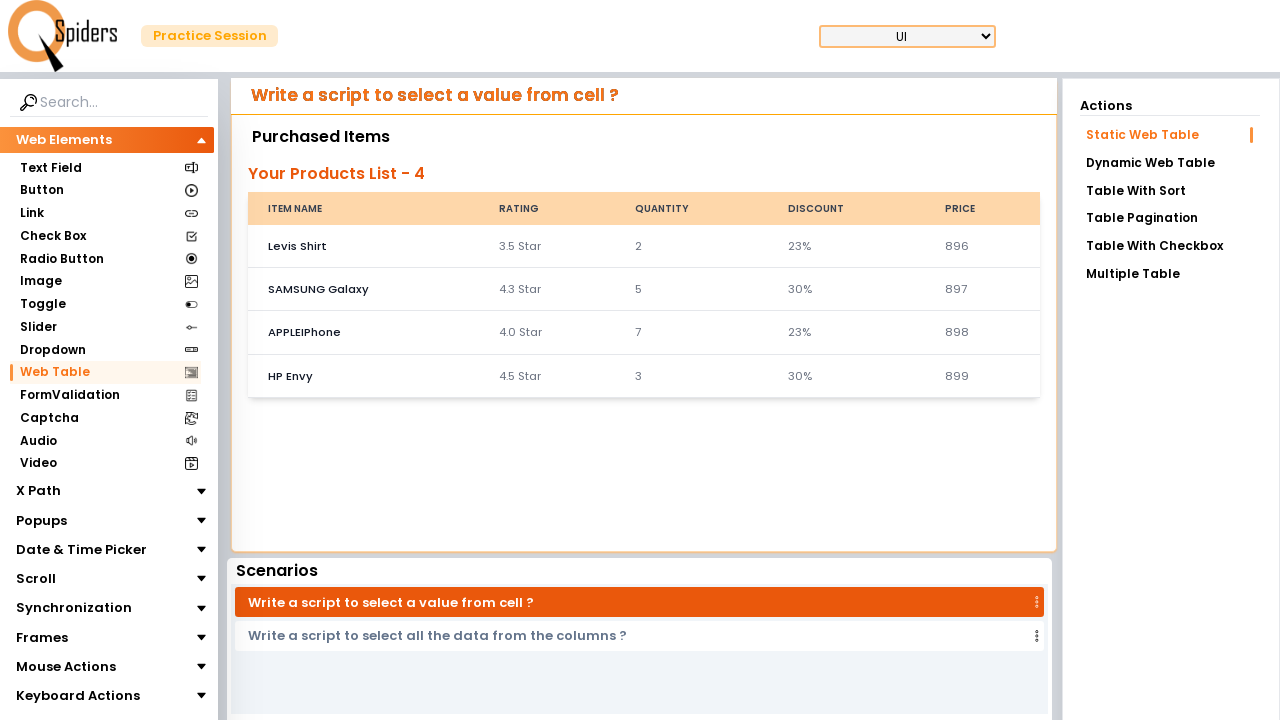

Retrieved text content from table row: APPLEIPhone4.0 Star723%898
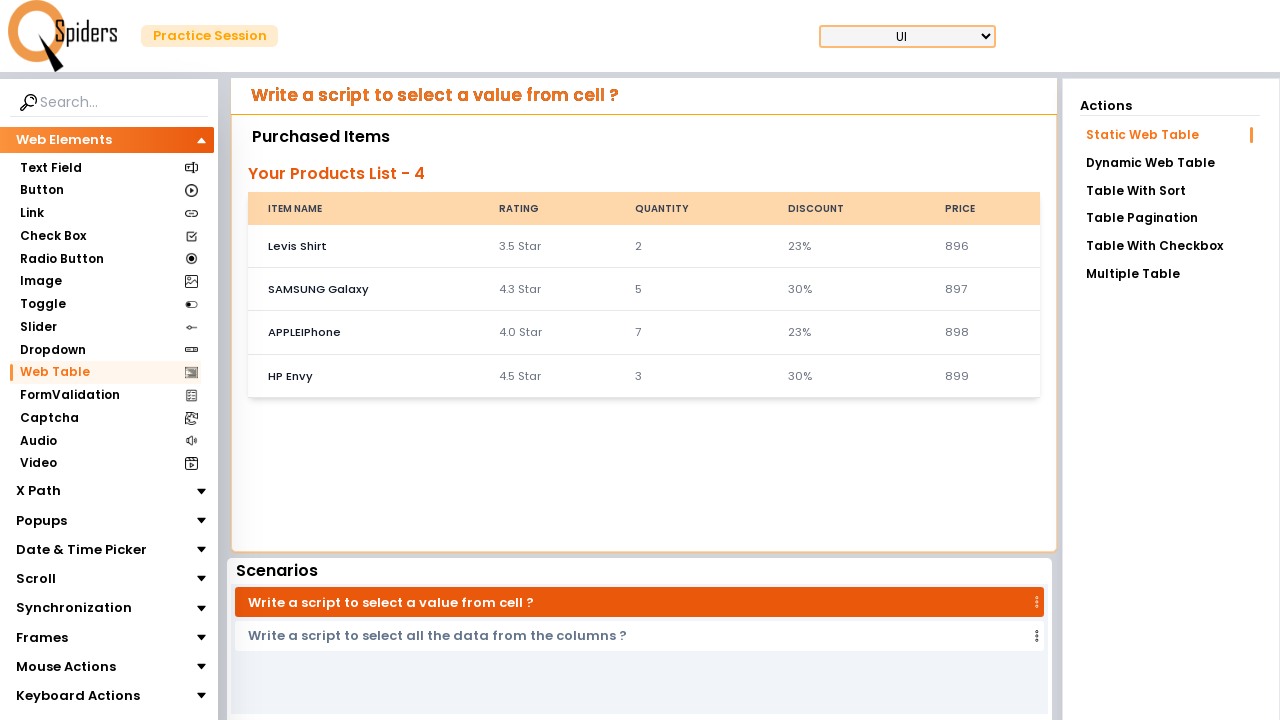

Retrieved text content from table row: HP Envy4.5 Star330%899
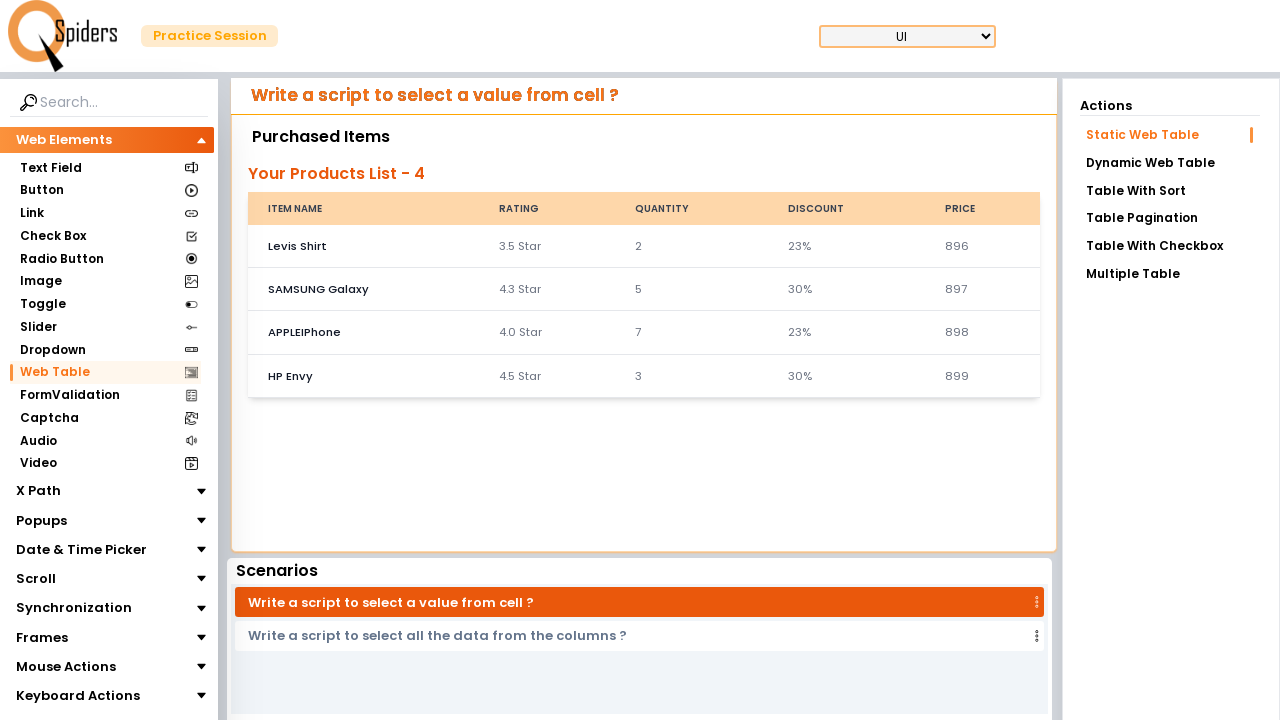

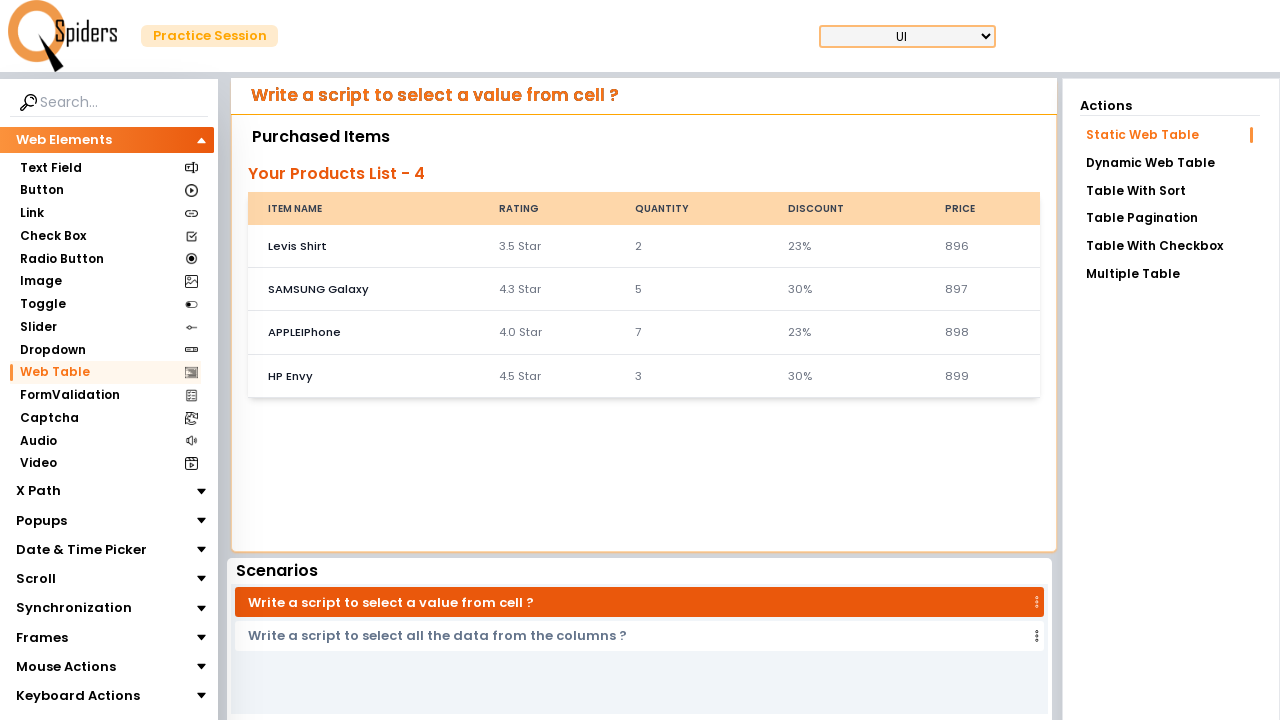